Tests double-click functionality on W3Schools tryit page by switching to an iframe and double-clicking a button to copy text from one field to another

Starting URL: https://www.w3schools.com/tags/tryit.asp?filename=tryhtml5_ev_ondblclick3

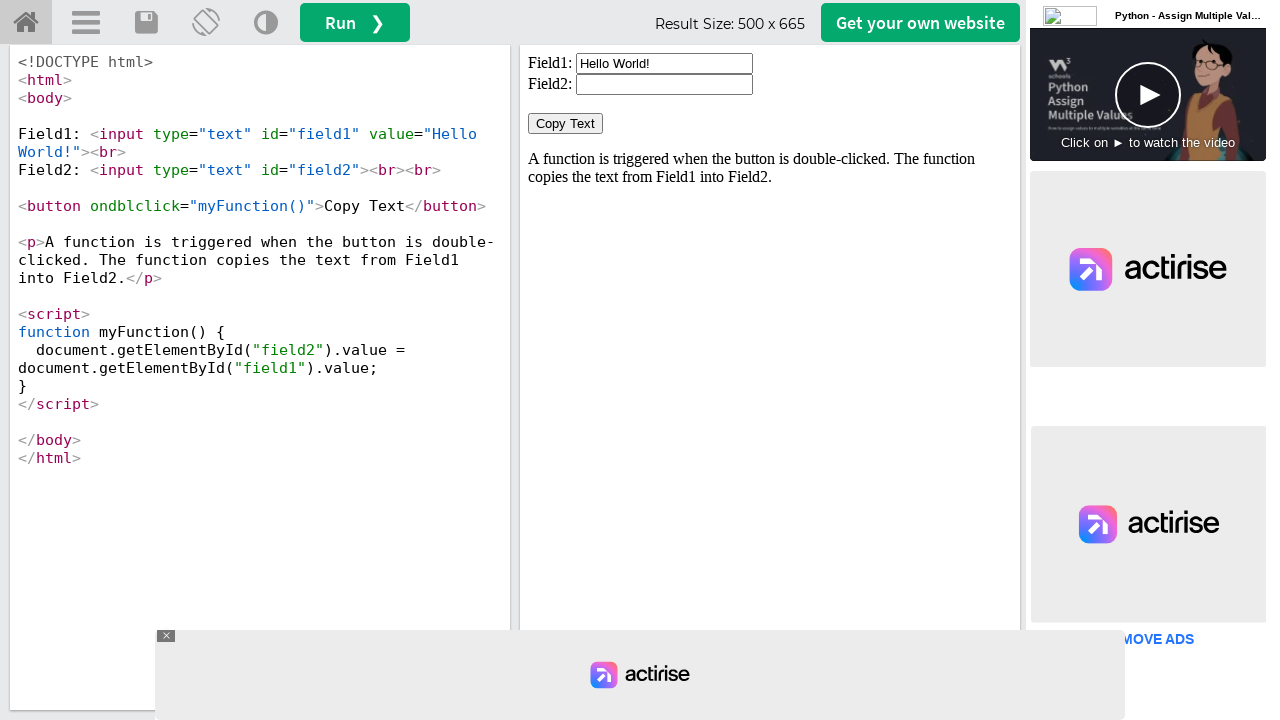

Located iframe with id 'iframeResult'
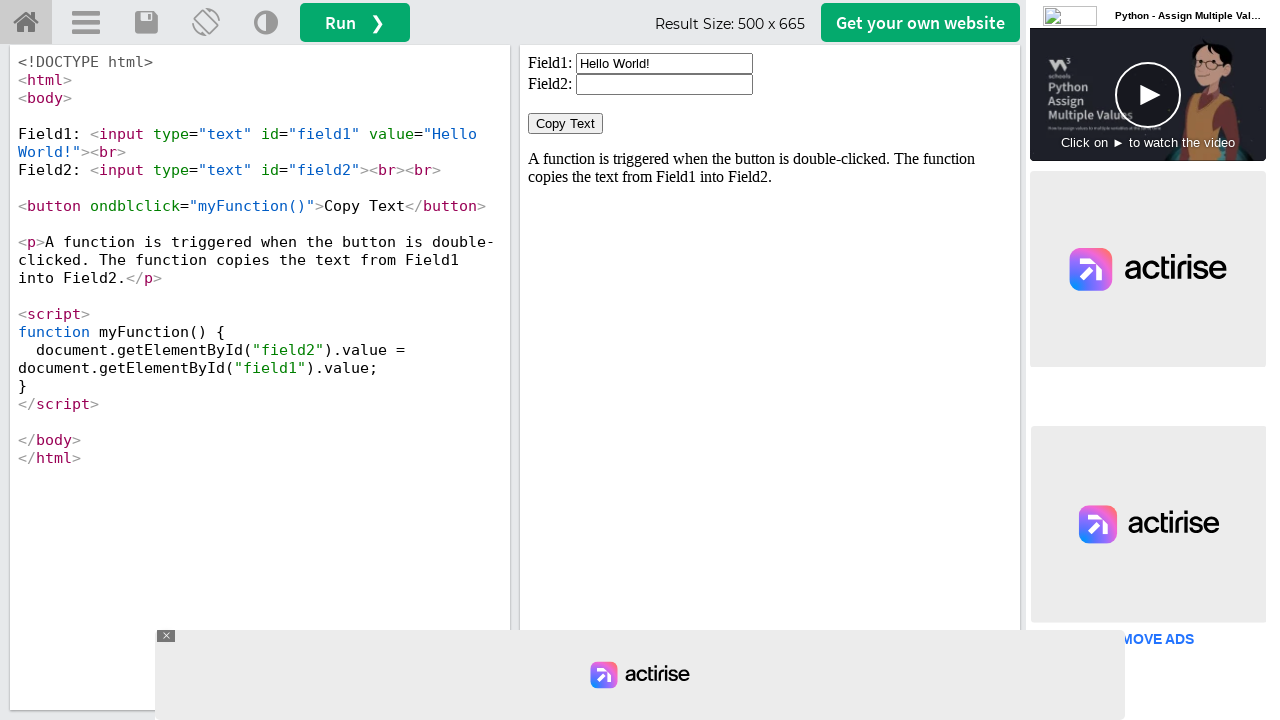

Retrieved text content from field1
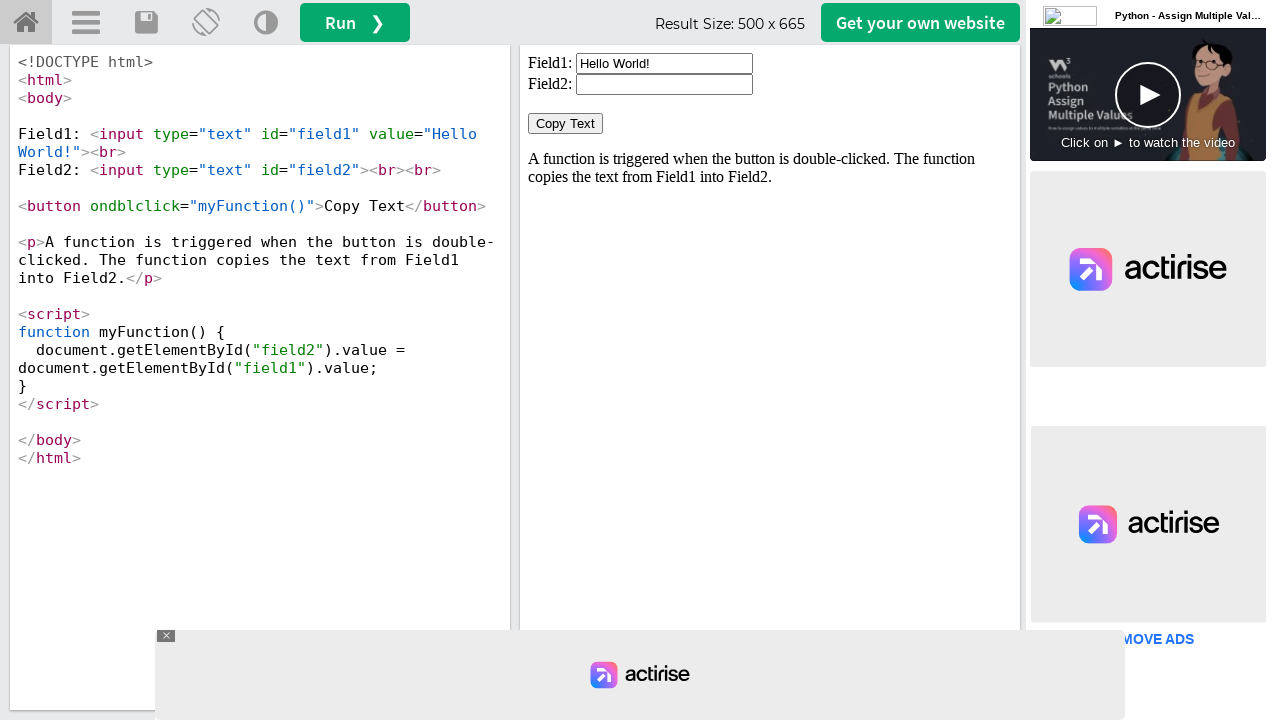

Double-clicked the button with ondblclick='myFunction()' to trigger copy at (566, 124) on #iframeResult >> internal:control=enter-frame >> //button[@ondblclick="myFunctio
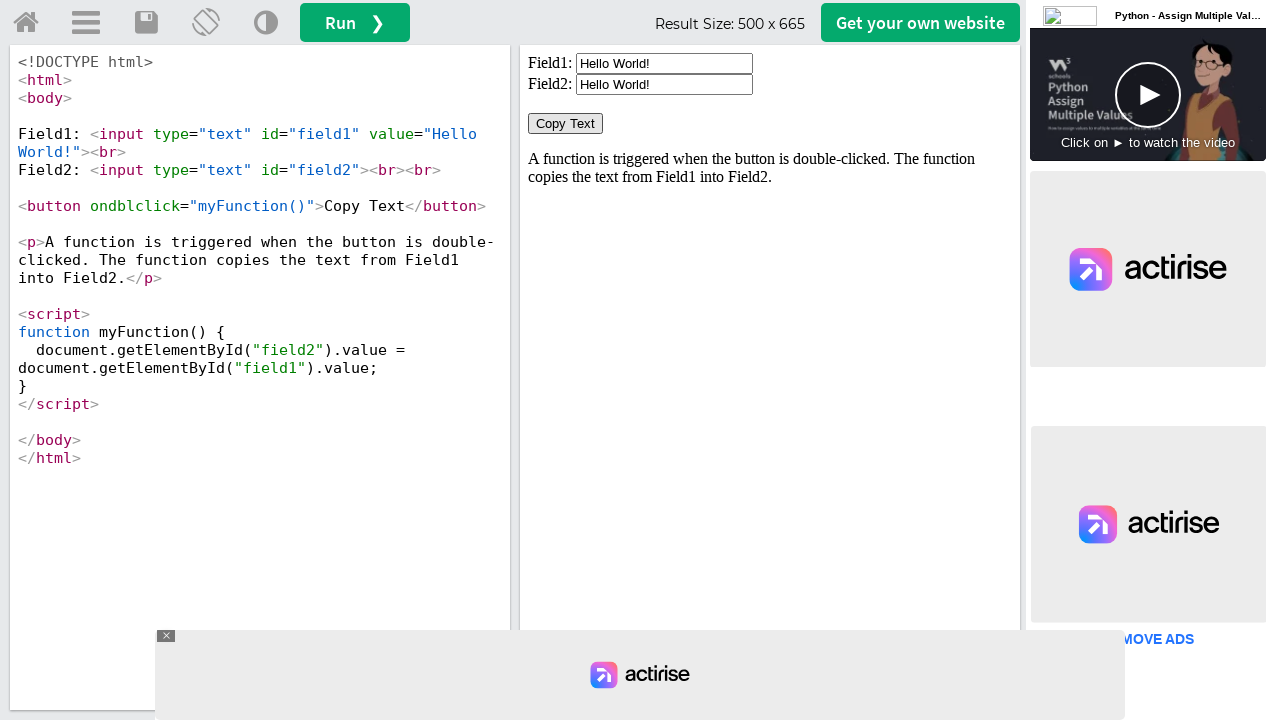

Retrieved text content from field2 after double-click
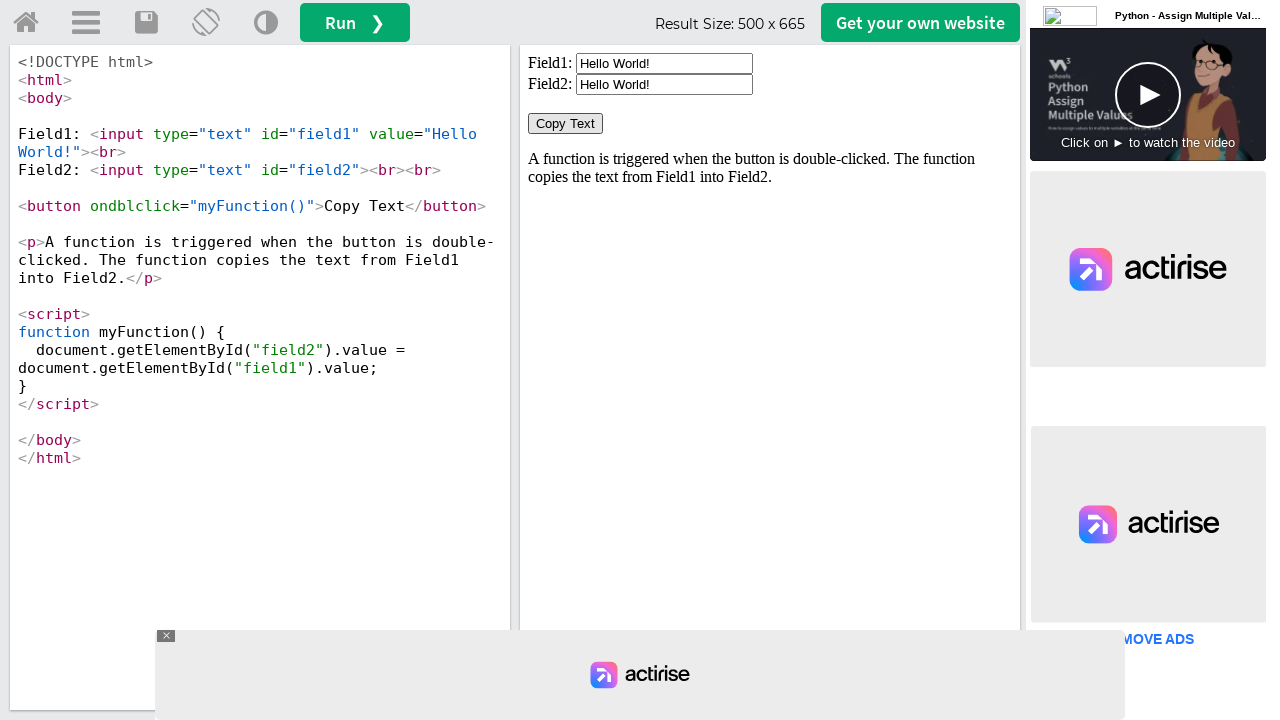

Verification passed: text from field1 matches text from field2
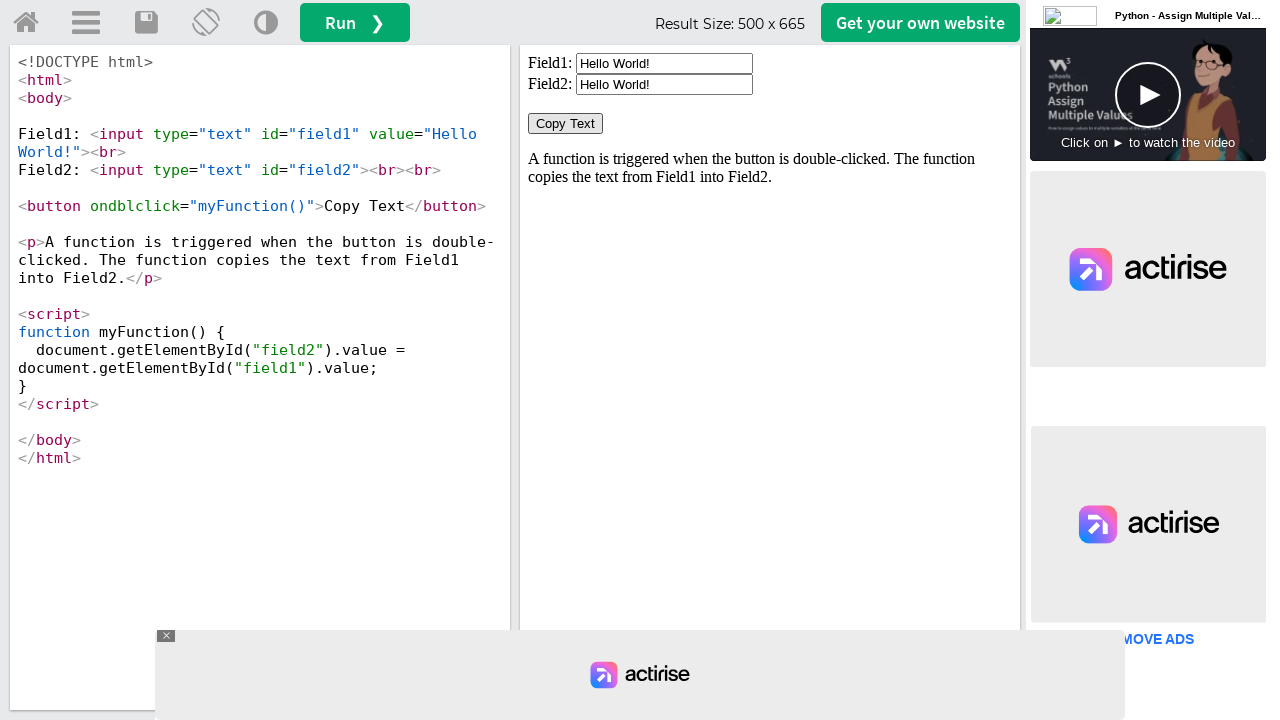

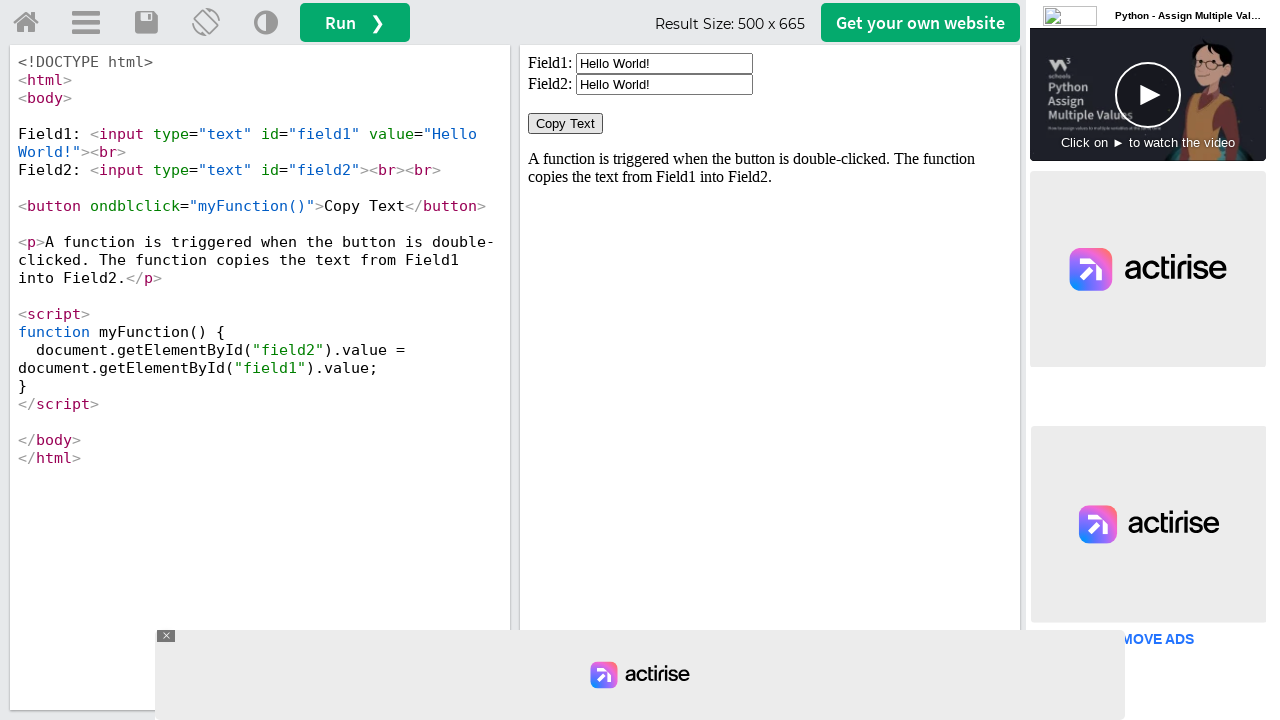